Navigates through Mars-related pages: visits a Mars news page and waits for content, then navigates to a JPL Space images page and clicks the full image button to view the featured image.

Starting URL: https://data-class-mars.s3.amazonaws.com/Mars/index.html

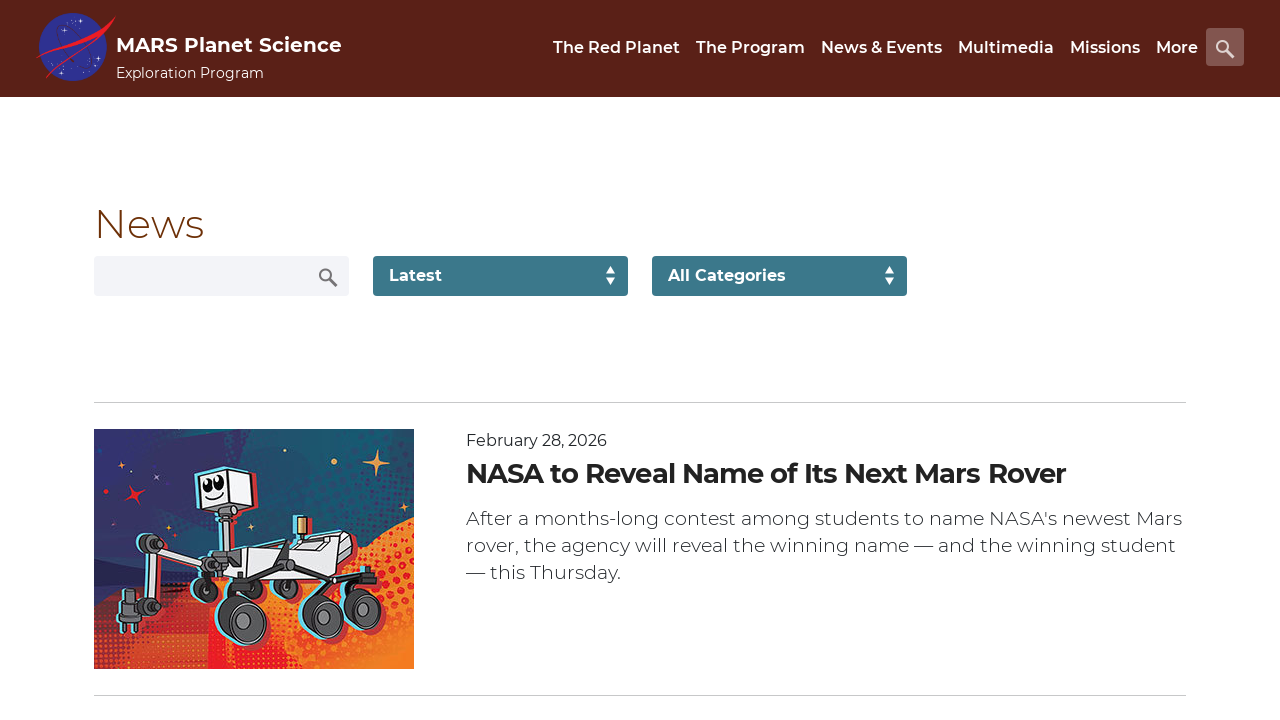

Waited for Mars news content to load
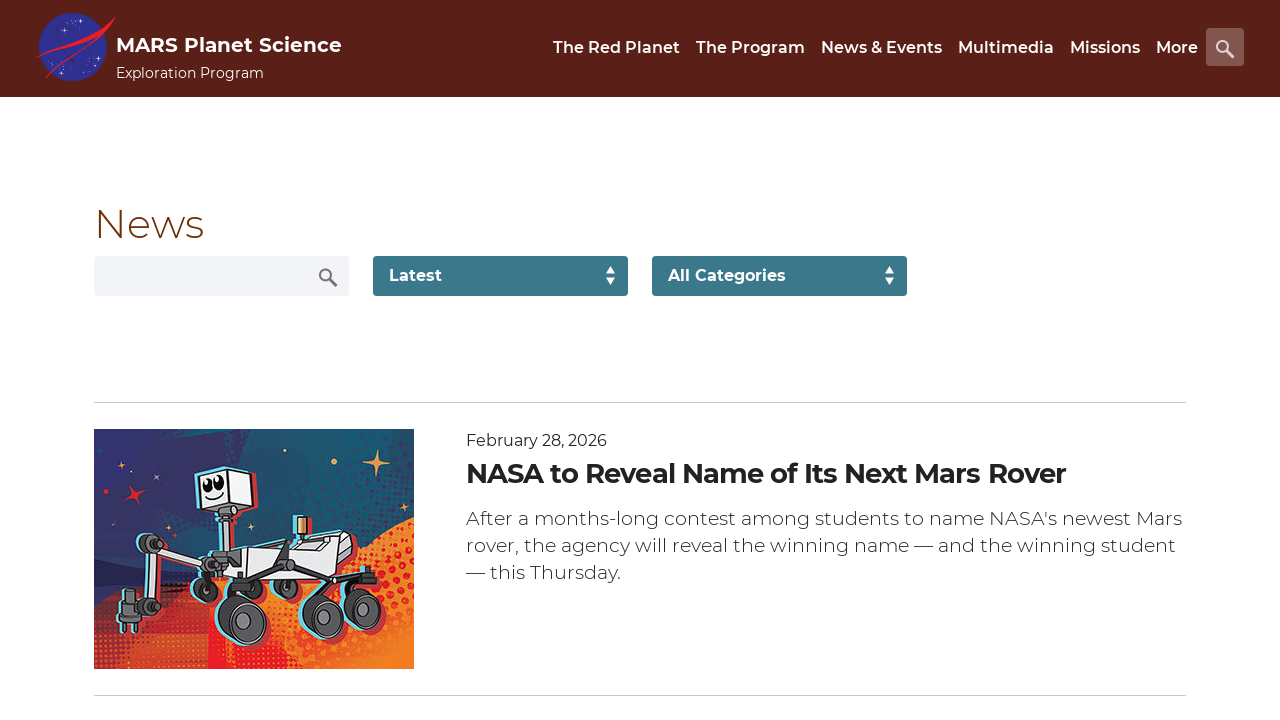

Verified news content title is present
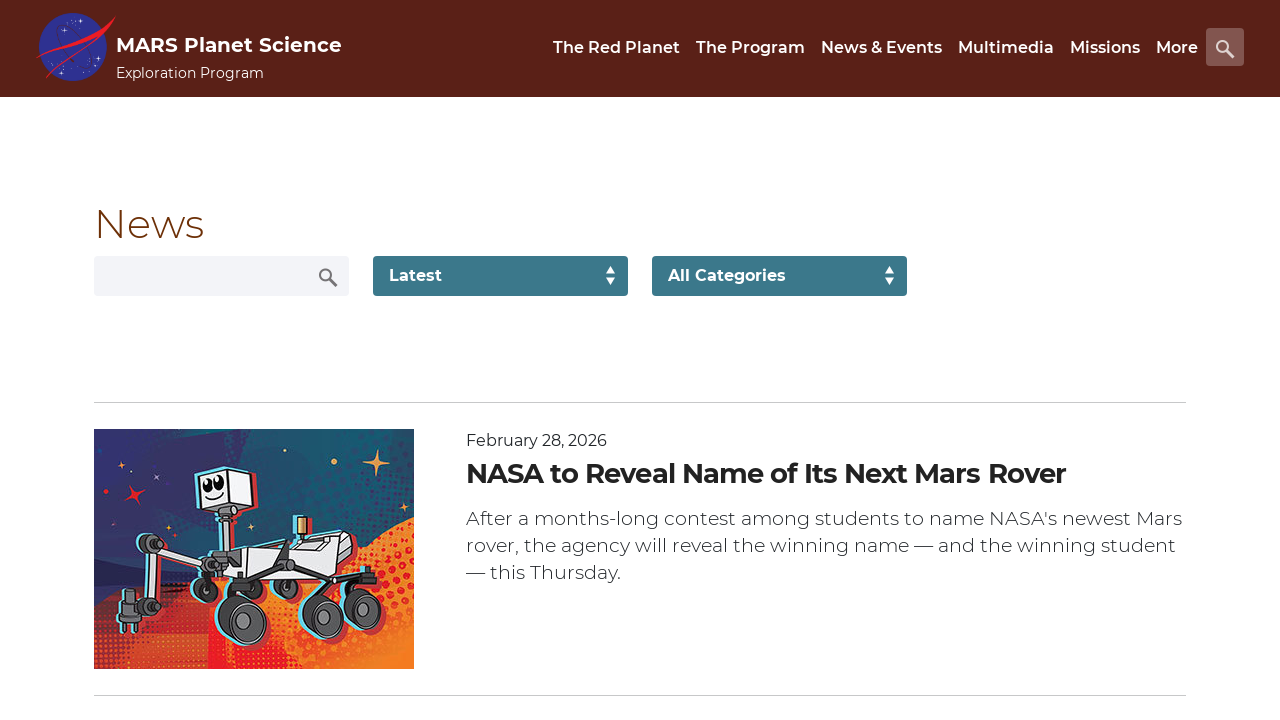

Verified article teaser body is present
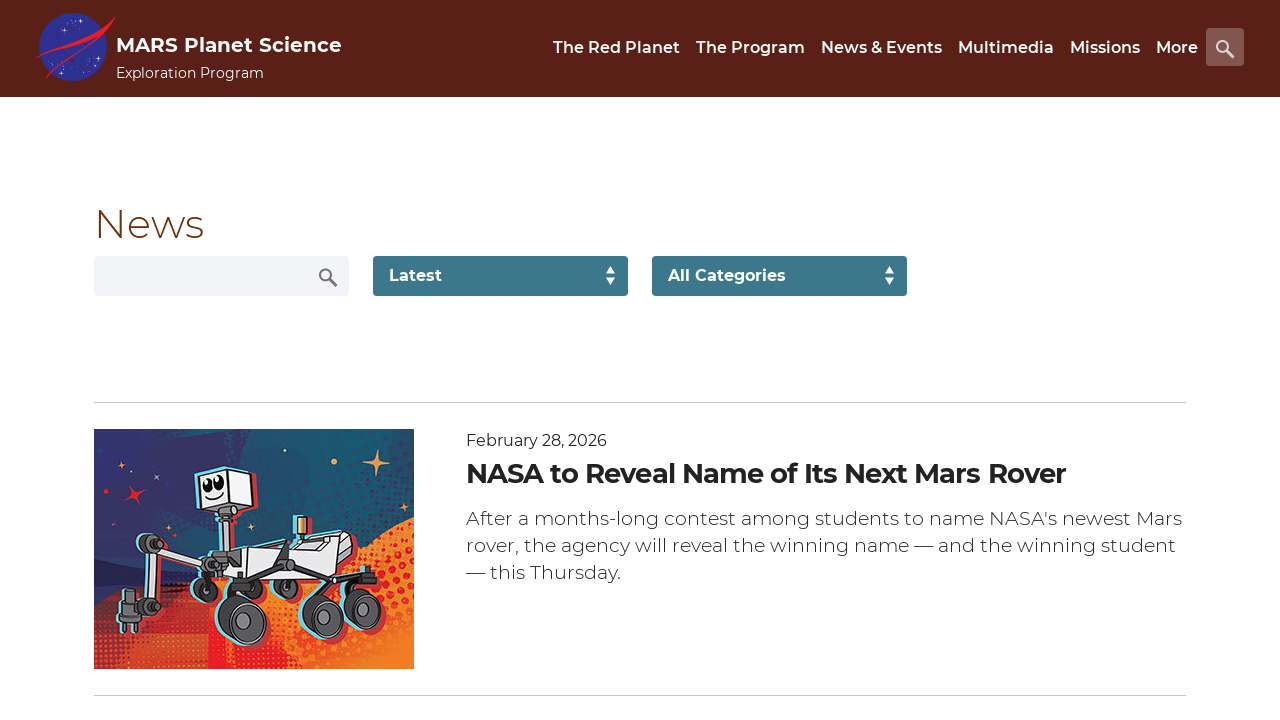

Navigated to JPL Space images page
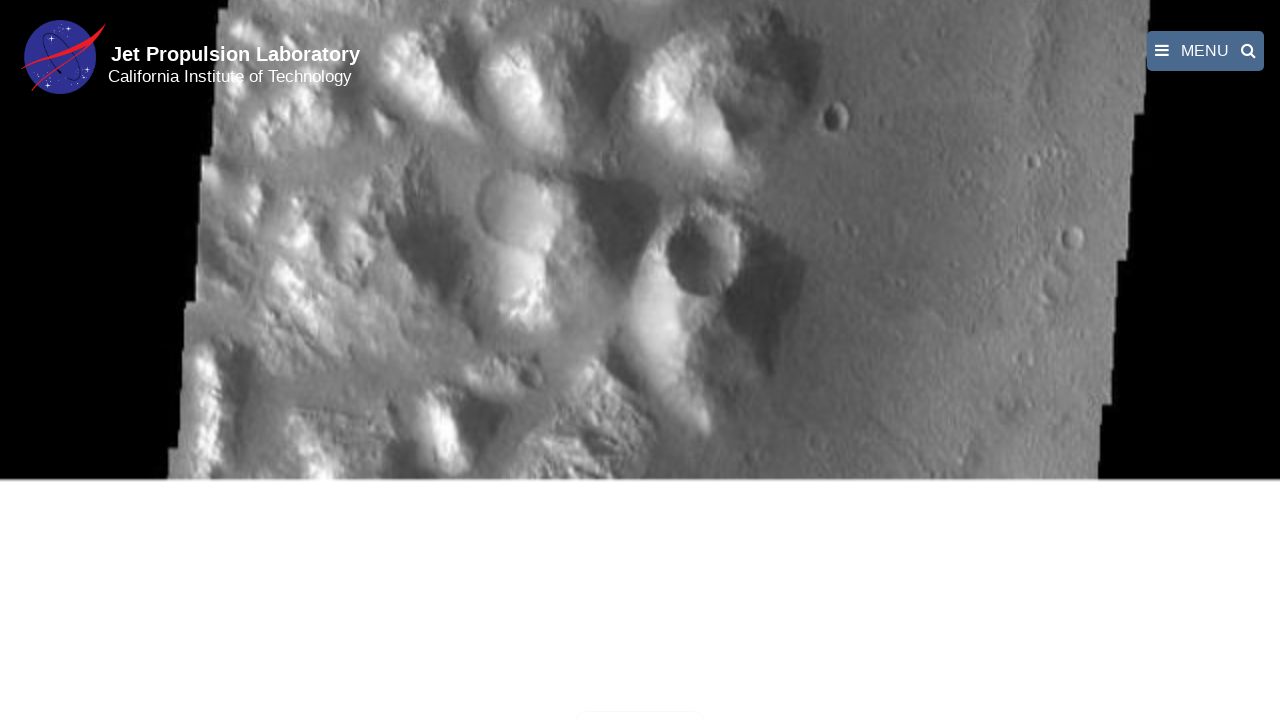

Clicked the full image button to view featured image at (640, 699) on button >> nth=1
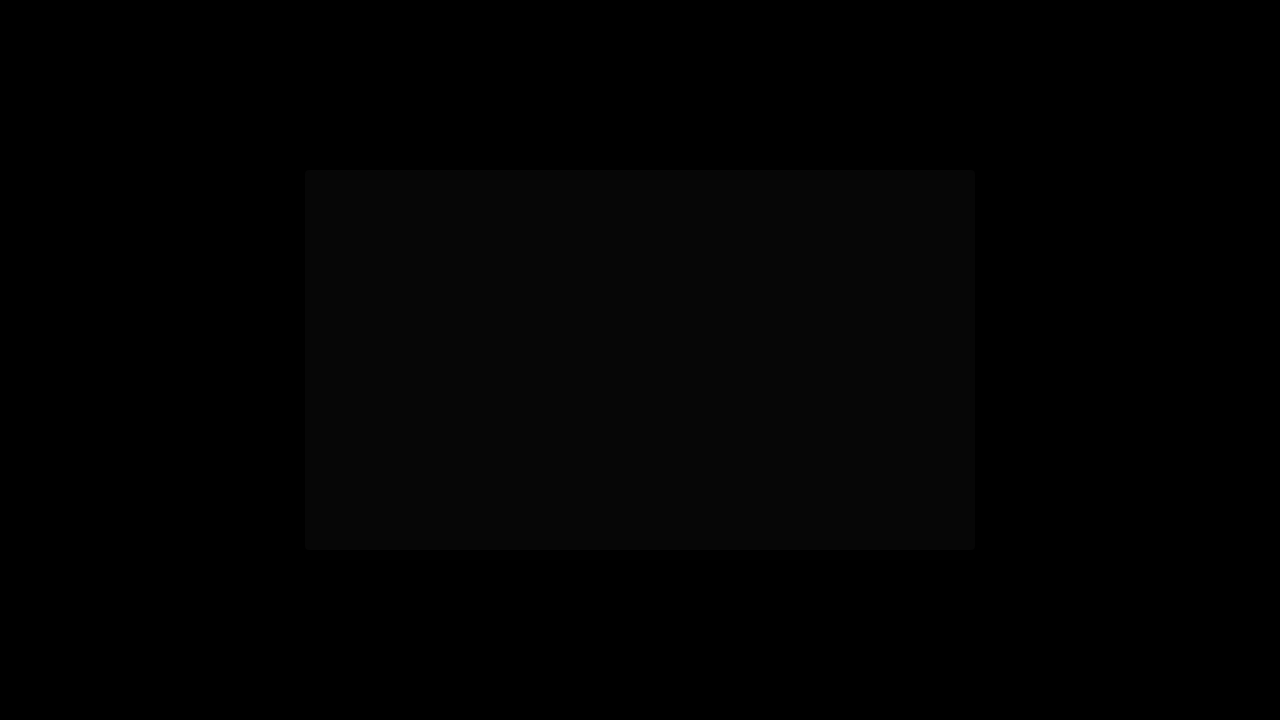

Full image loaded and displayed
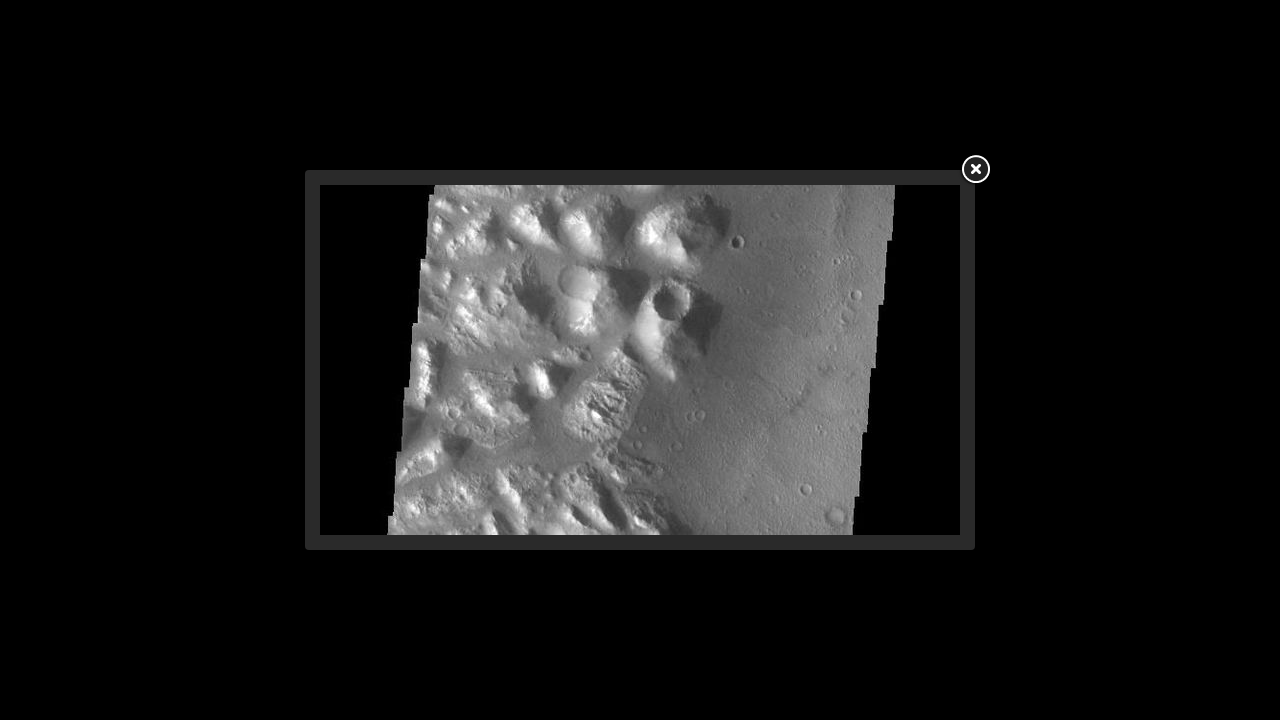

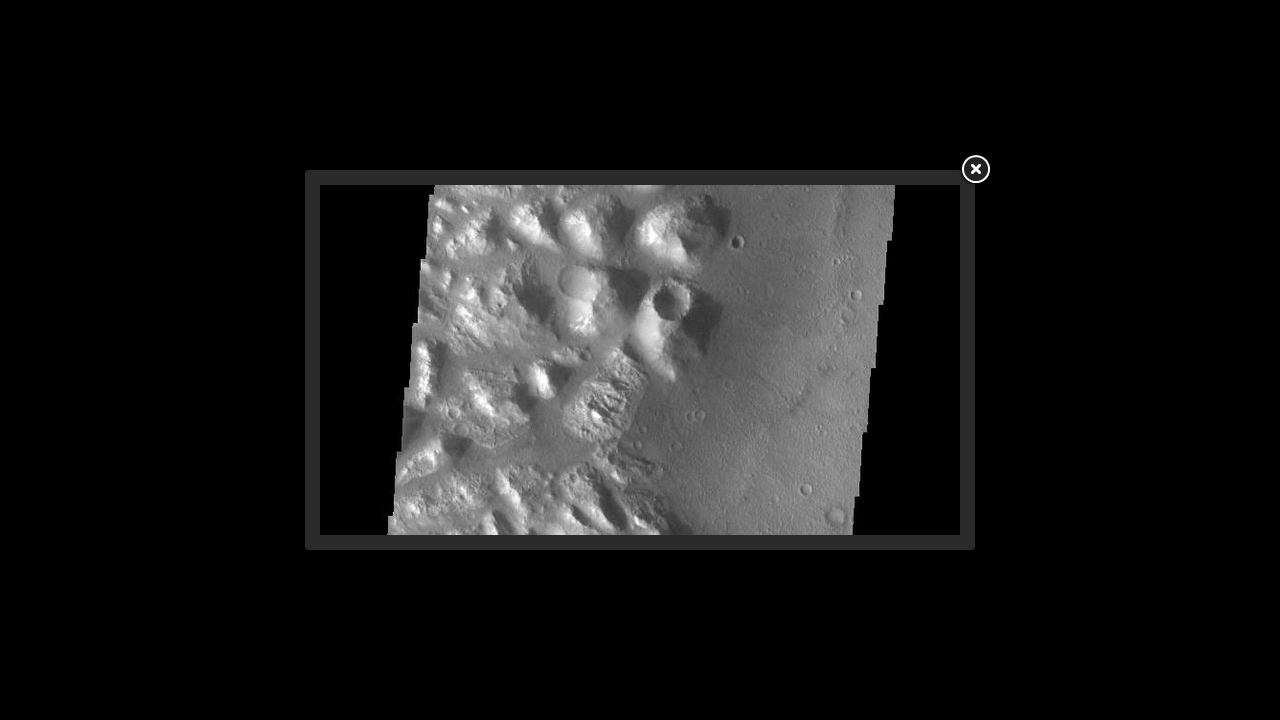